Tests form interactions including scrolling to elements, filling text fields, clearing fields on one page, then navigating to another page to test checkbox interaction

Starting URL: https://formy-project.herokuapp.com/scroll

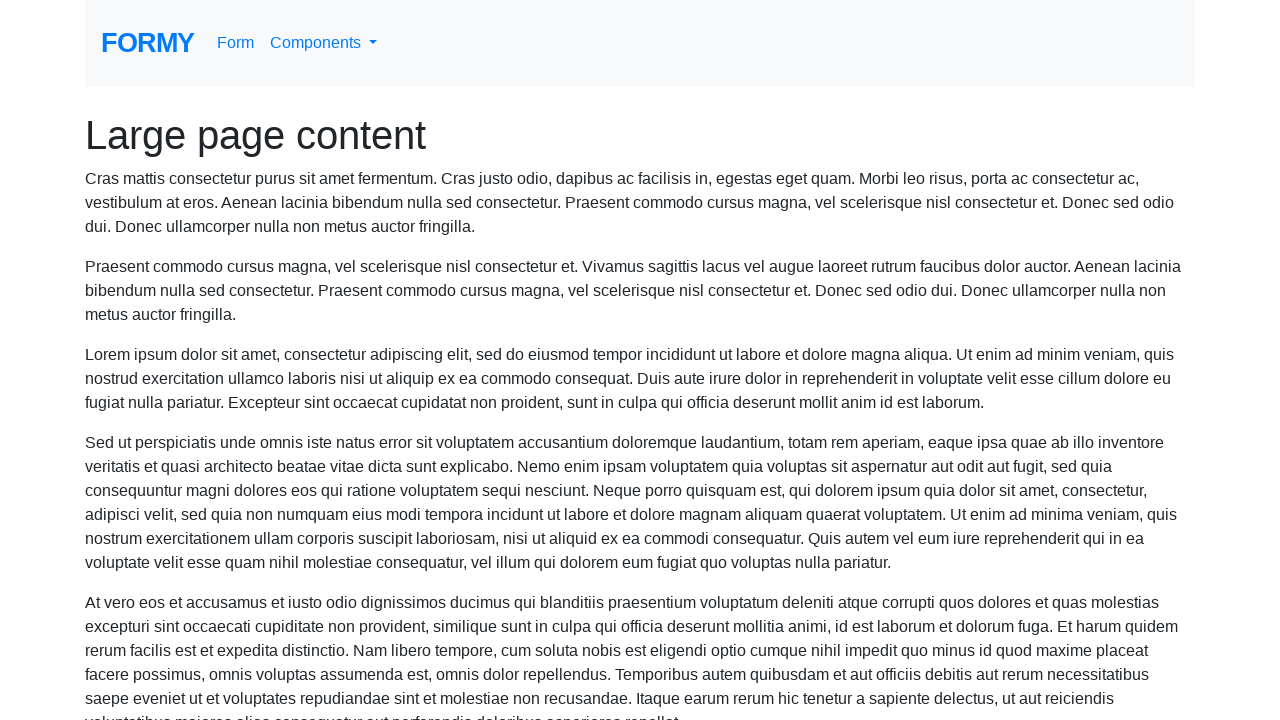

Scrolled to name field
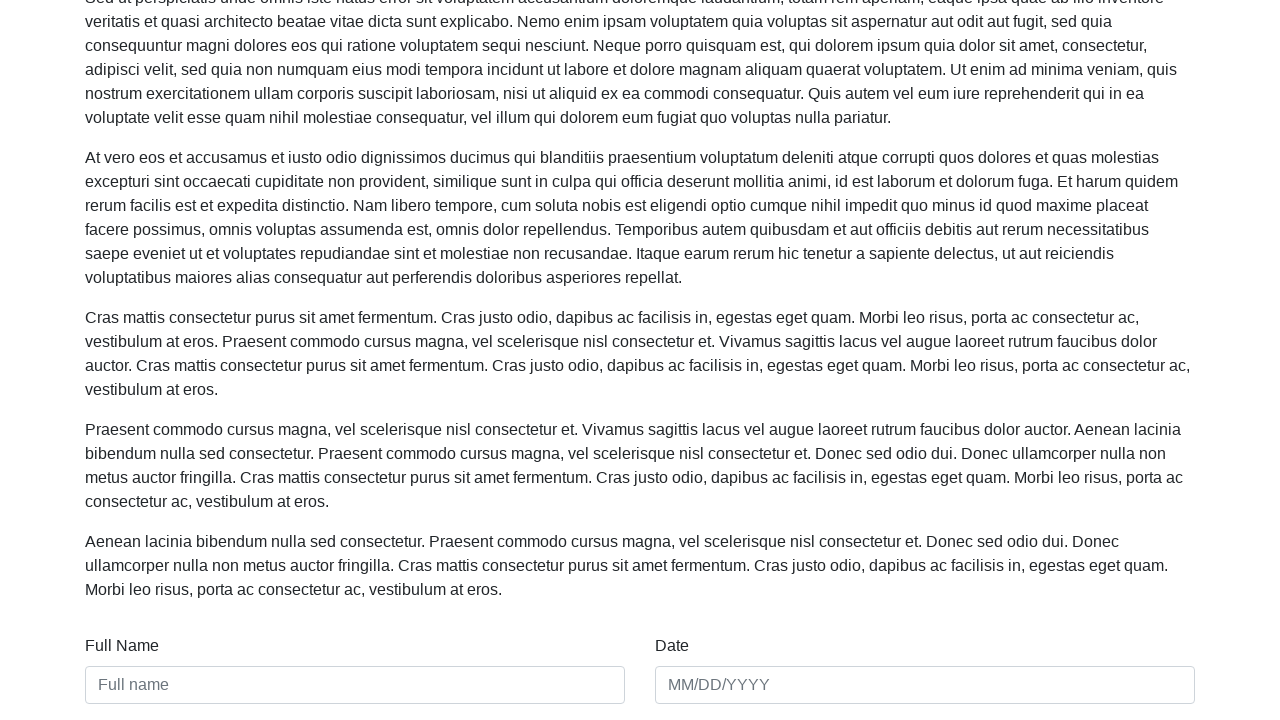

Filled name field with 'Joseph Aravind' on #name
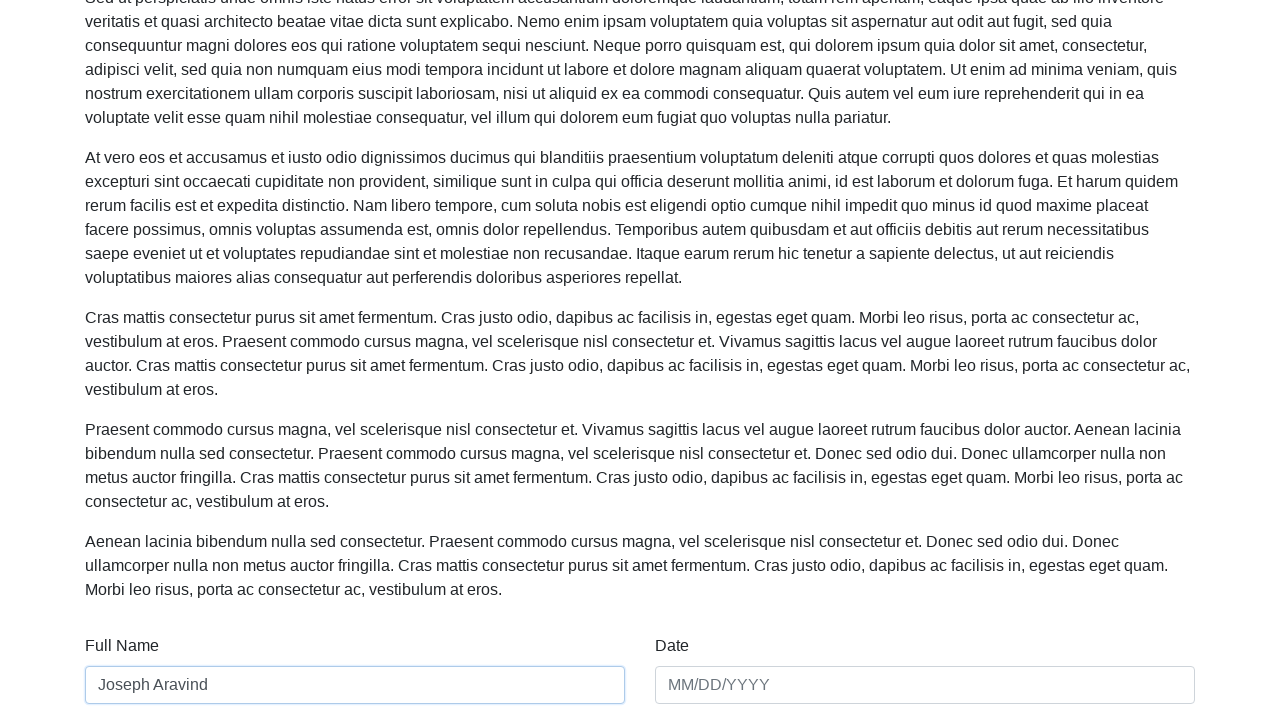

Filled date field with '05/04/2020' on #date
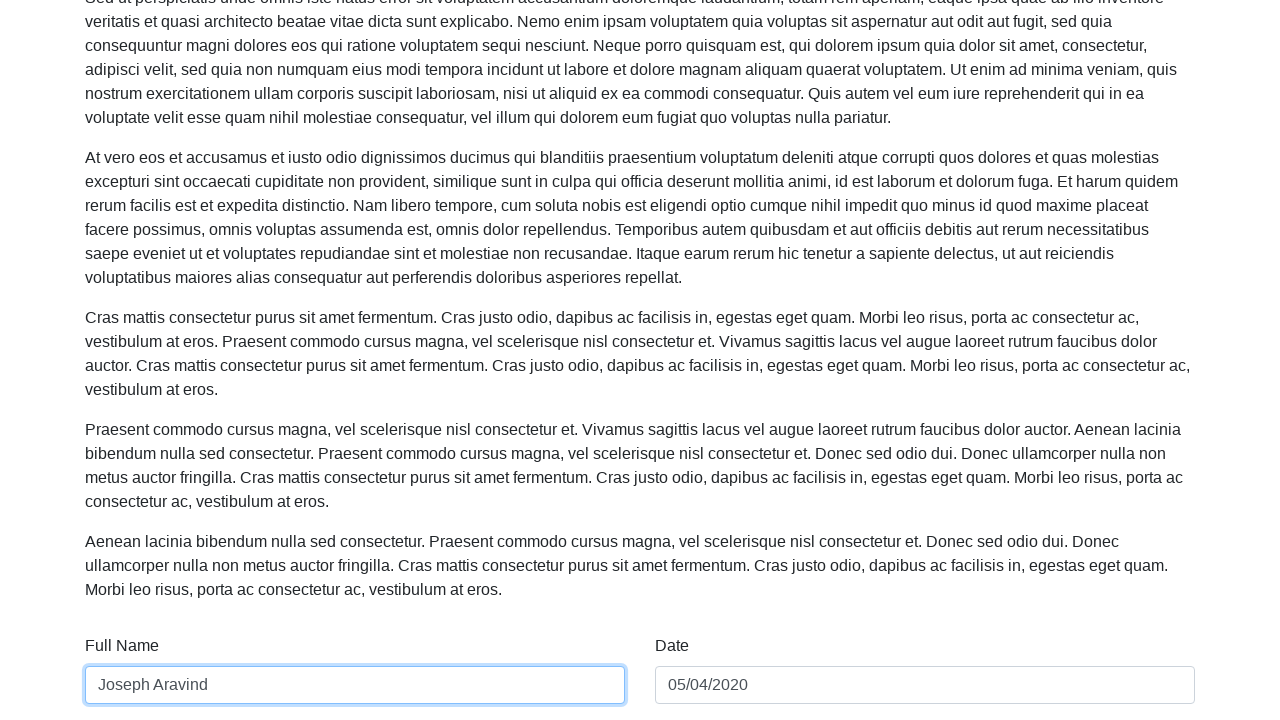

Waited 5000ms before clearing date field
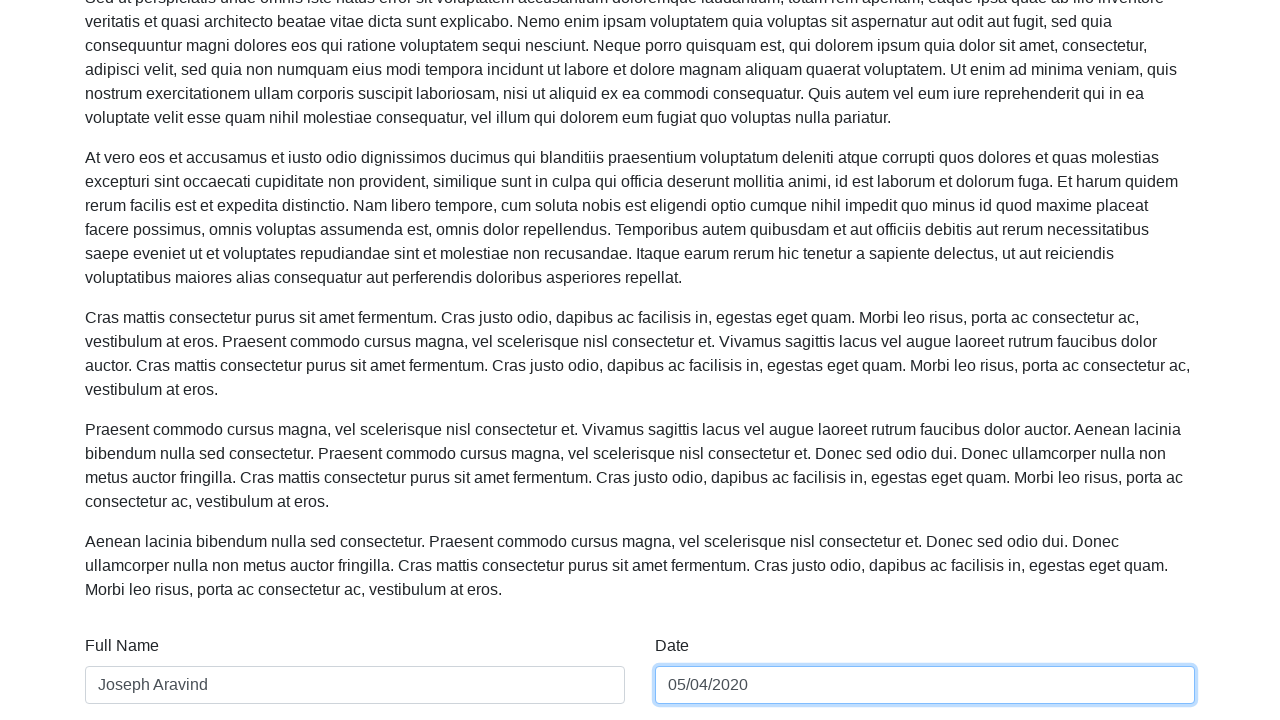

Cleared date field on #date
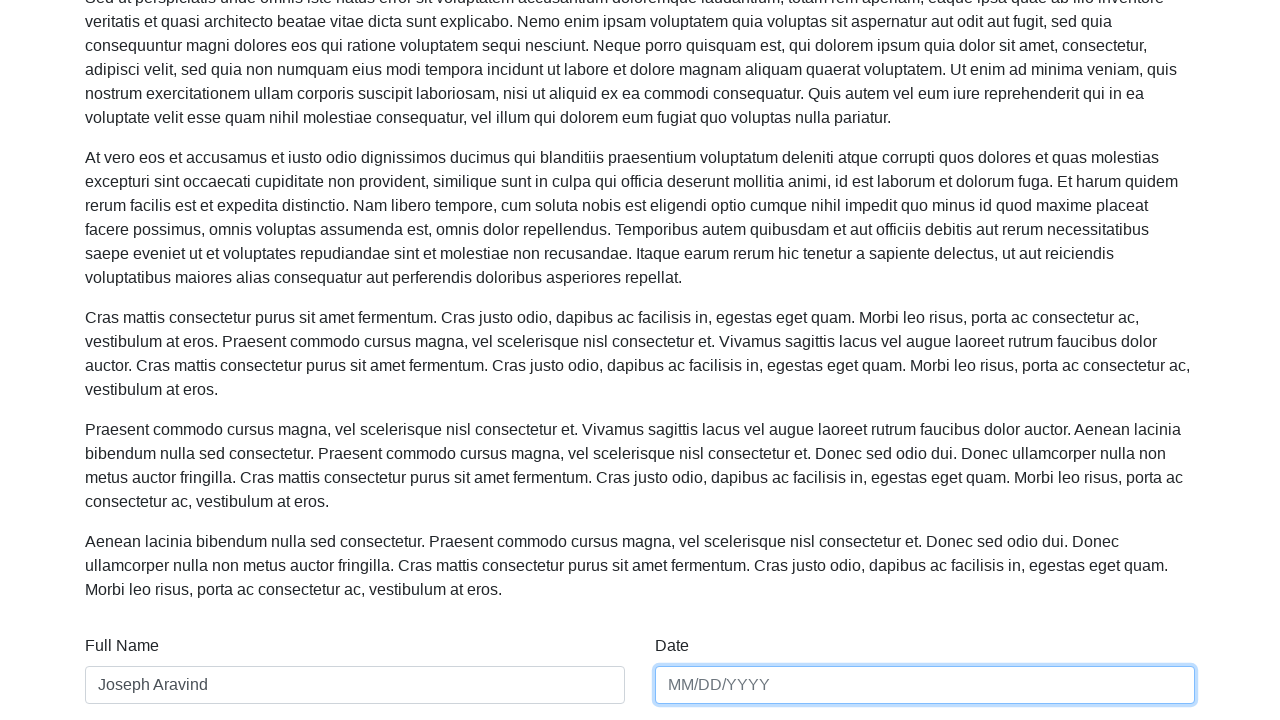

Waited 5000ms before navigating to next page
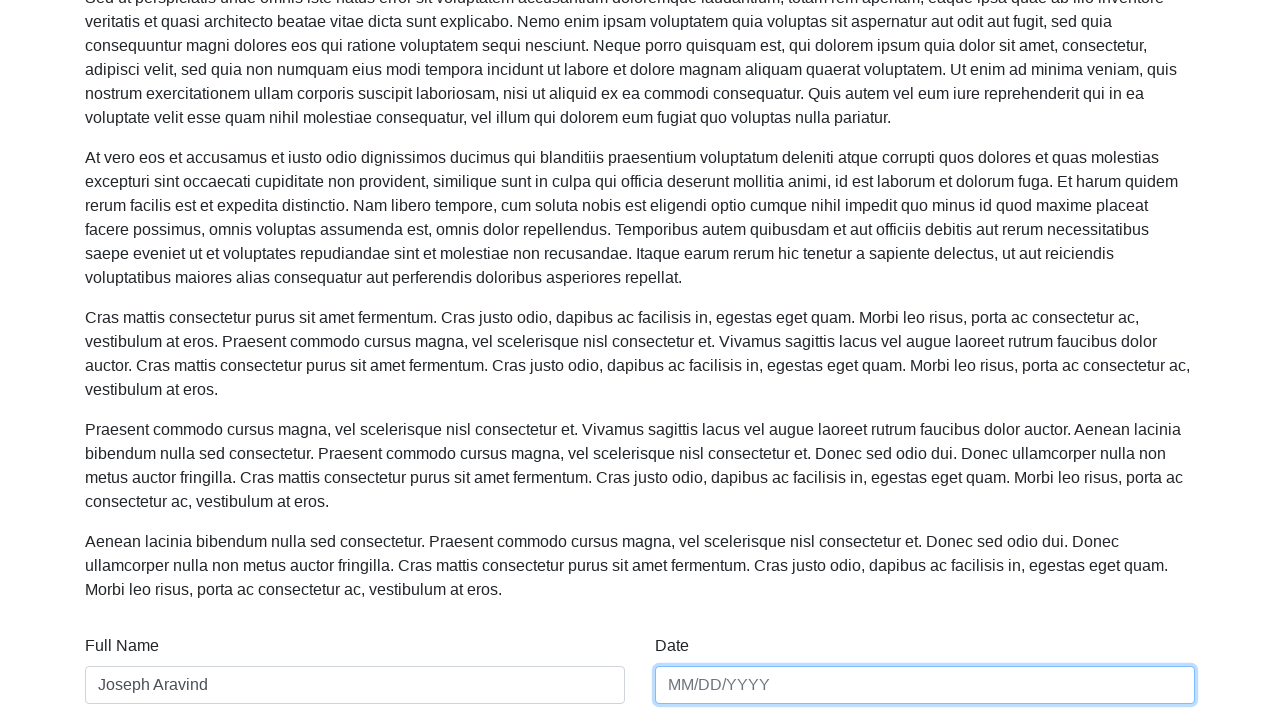

Navigated to form page at https://formy-project.herokuapp.com/form
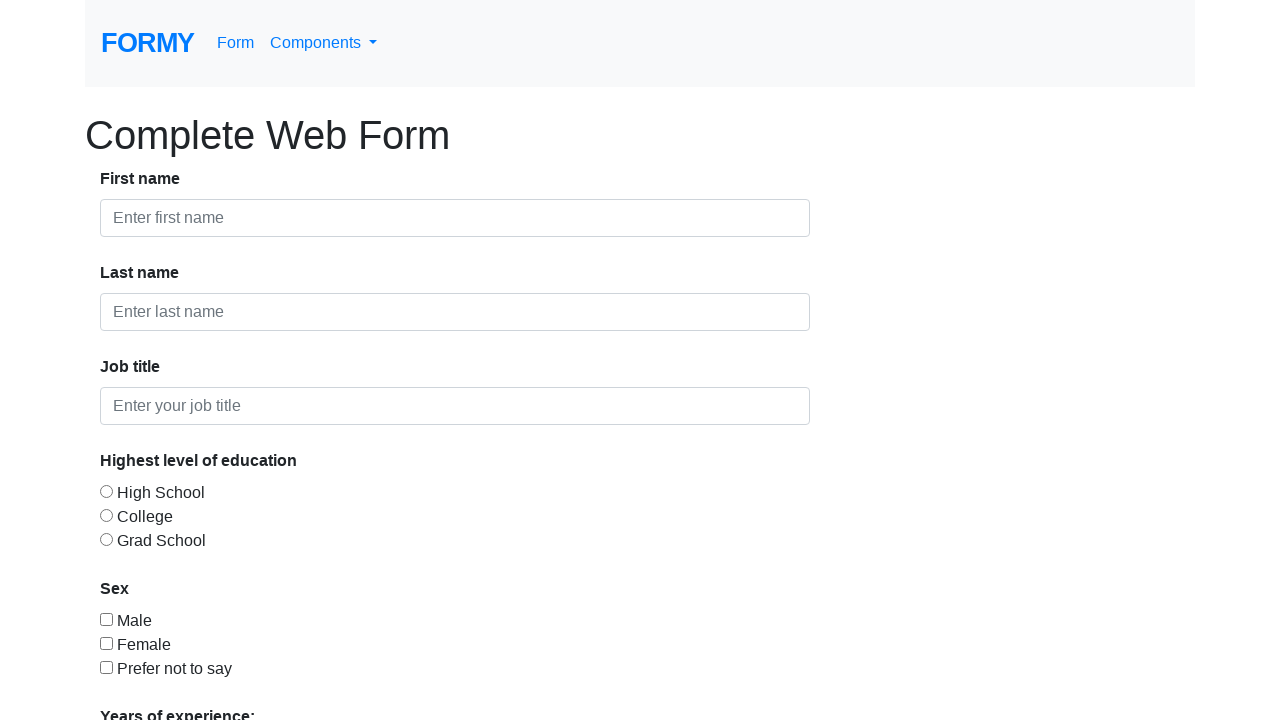

Clicked checkbox element at (106, 619) on #checkbox-1
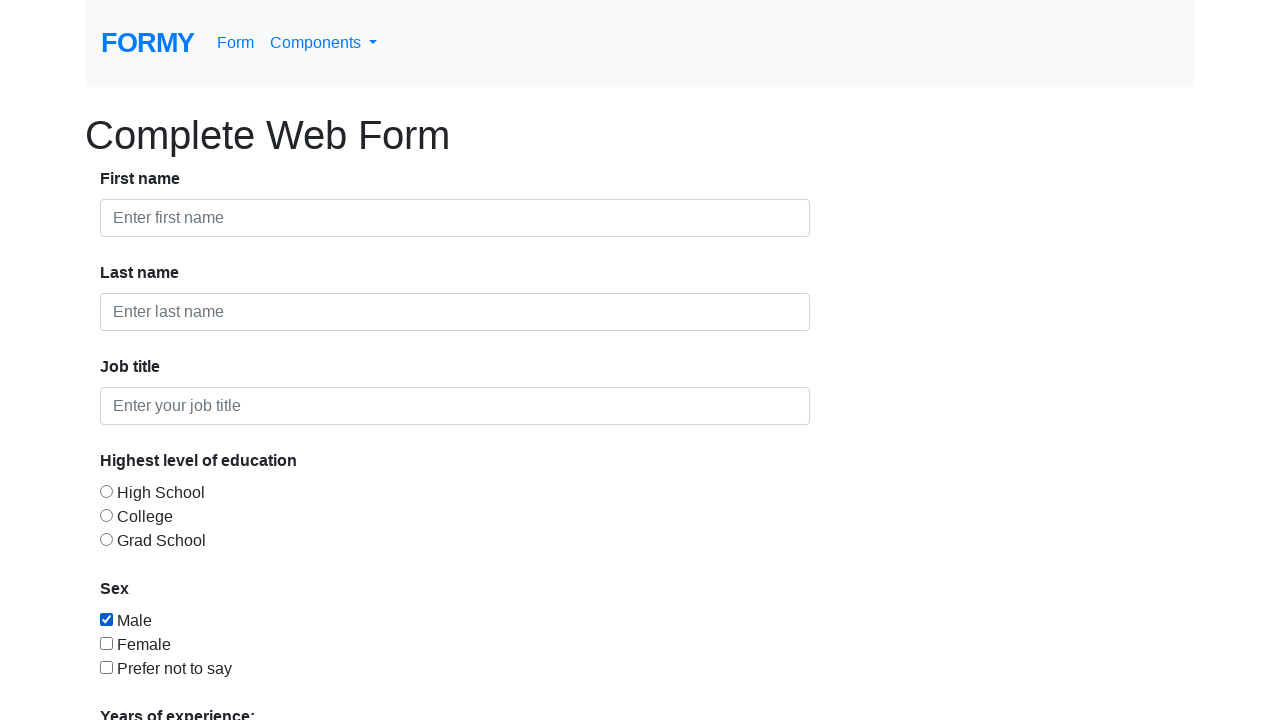

Waited 5000ms to see the result
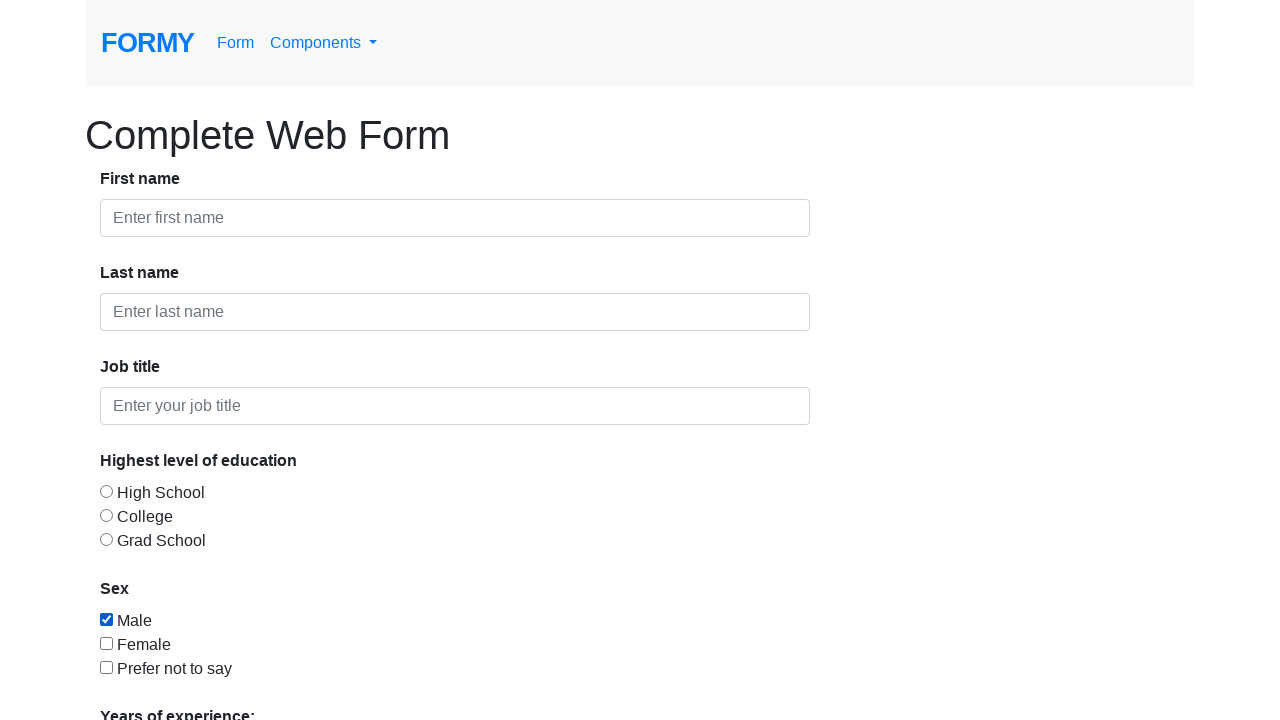

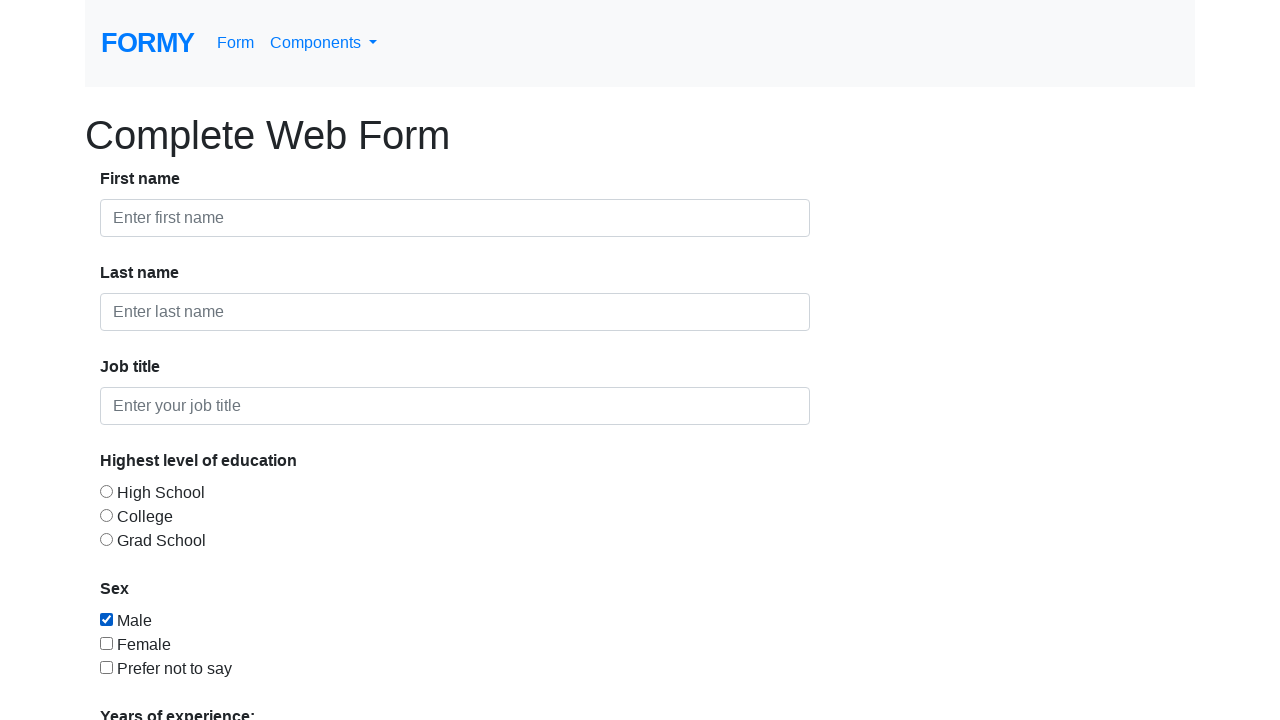